Tests that the complete all checkbox updates correctly when individual items are checked/unchecked

Starting URL: https://demo.playwright.dev/todomvc

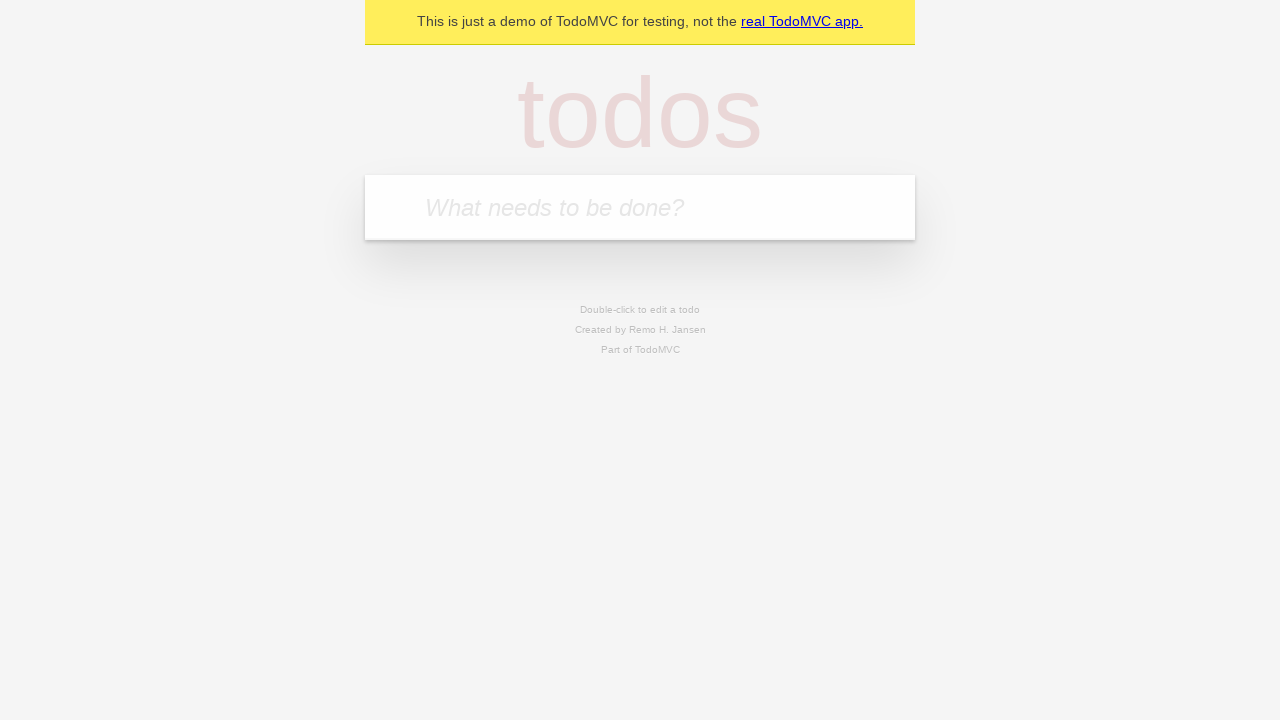

Filled new todo field with 'buy some cheese' on internal:attr=[placeholder="What needs to be done?"i]
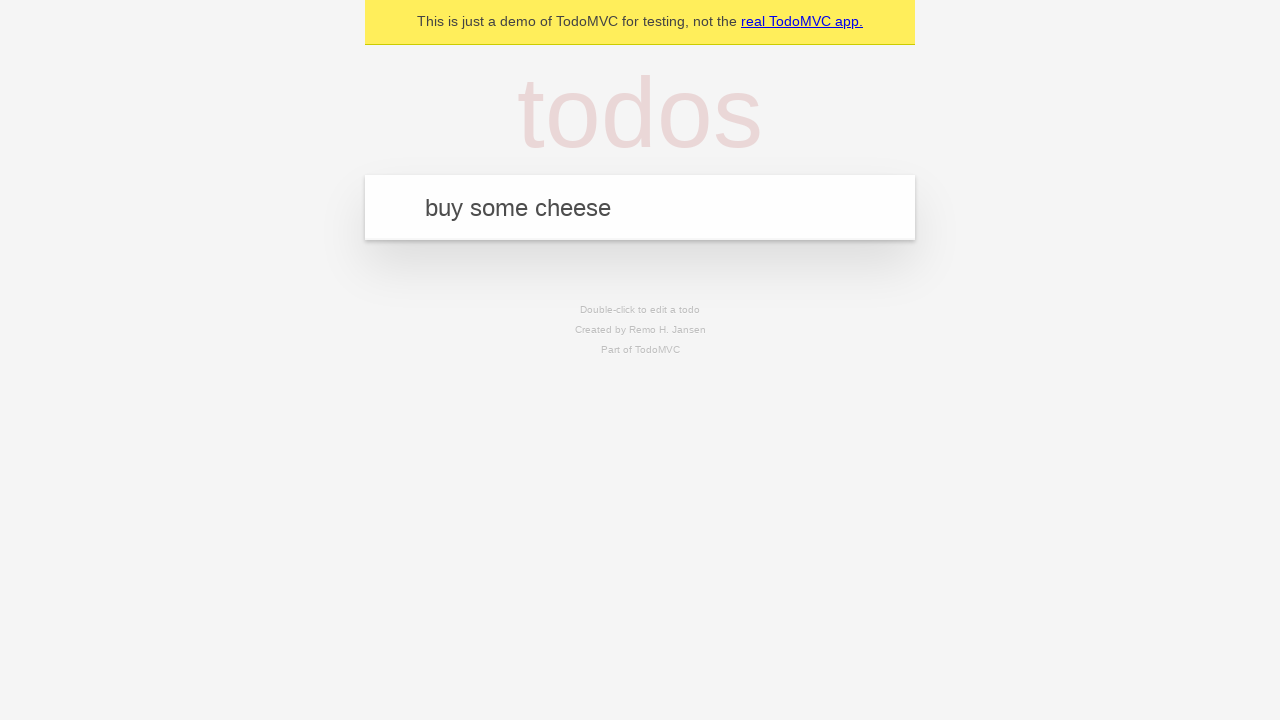

Pressed Enter to add first todo on internal:attr=[placeholder="What needs to be done?"i]
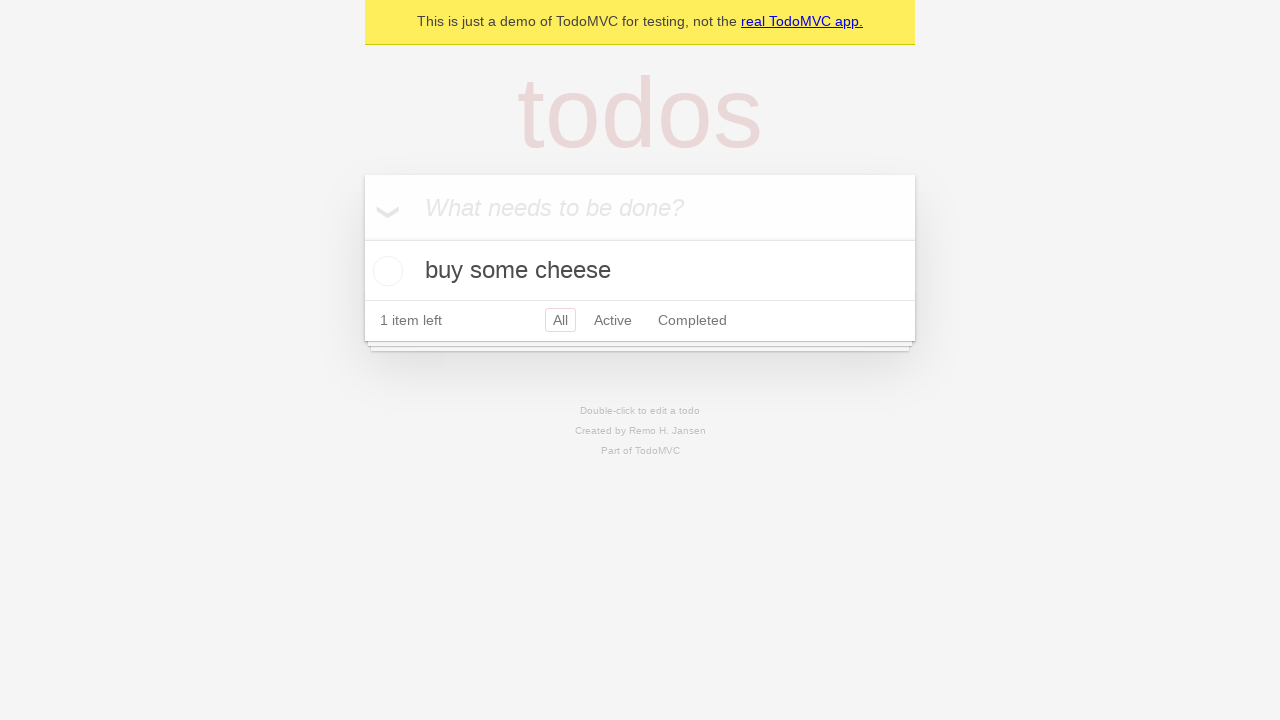

Filled new todo field with 'feed the cat' on internal:attr=[placeholder="What needs to be done?"i]
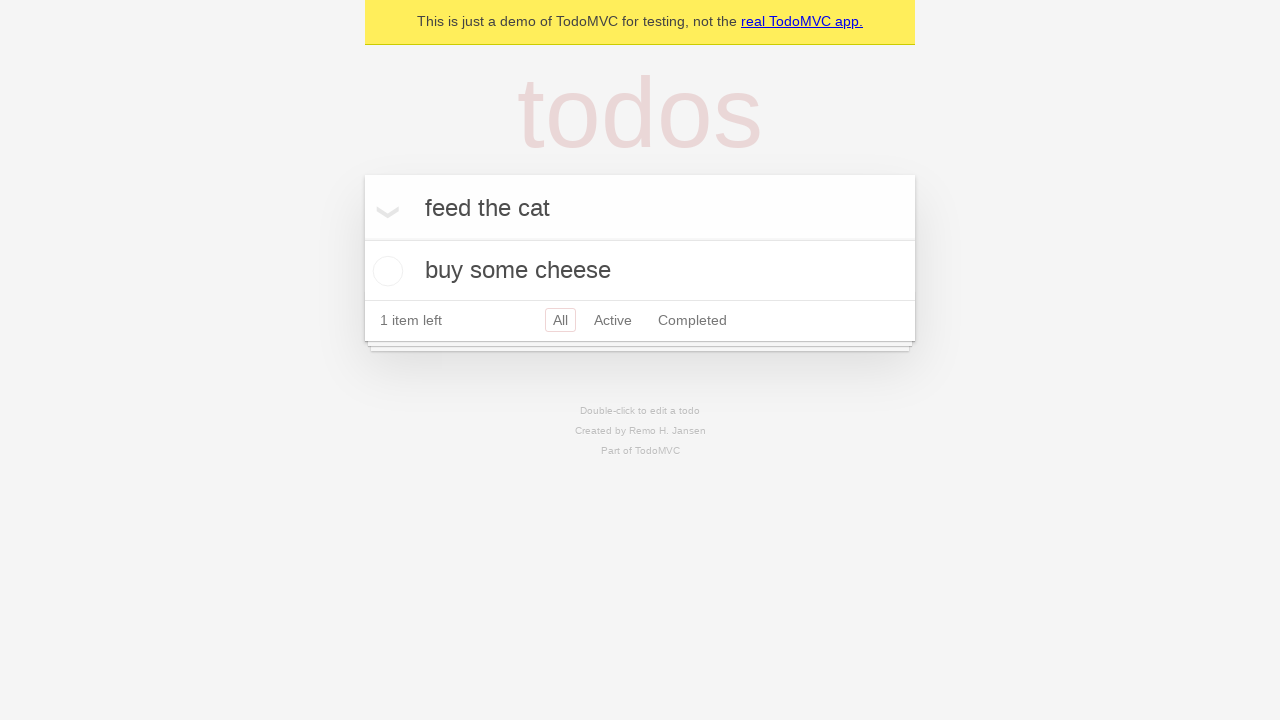

Pressed Enter to add second todo on internal:attr=[placeholder="What needs to be done?"i]
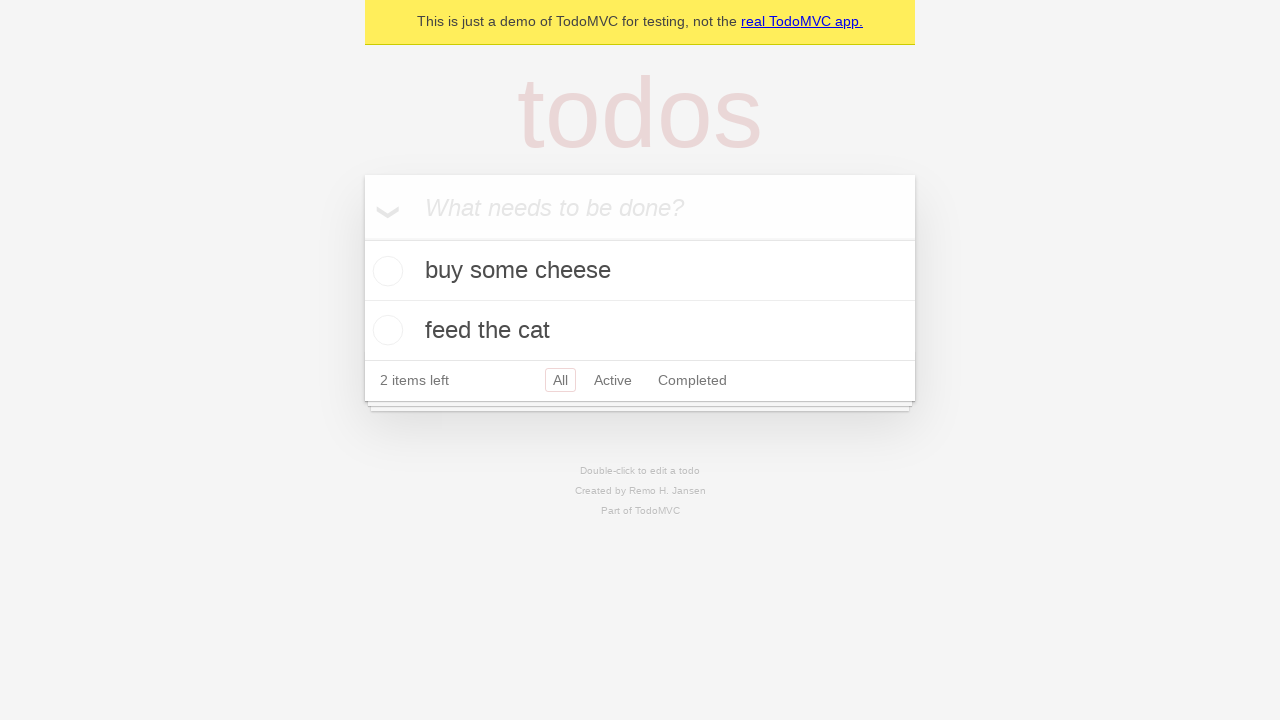

Filled new todo field with 'book a doctors appointment' on internal:attr=[placeholder="What needs to be done?"i]
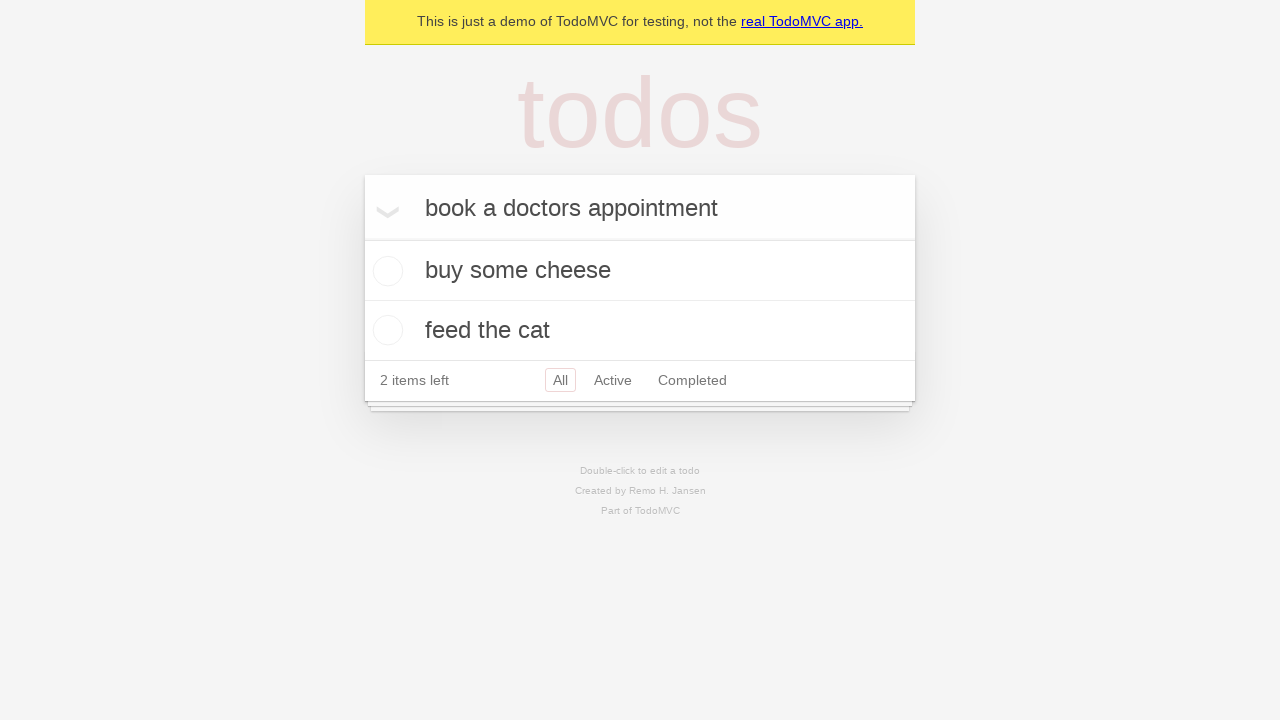

Pressed Enter to add third todo on internal:attr=[placeholder="What needs to be done?"i]
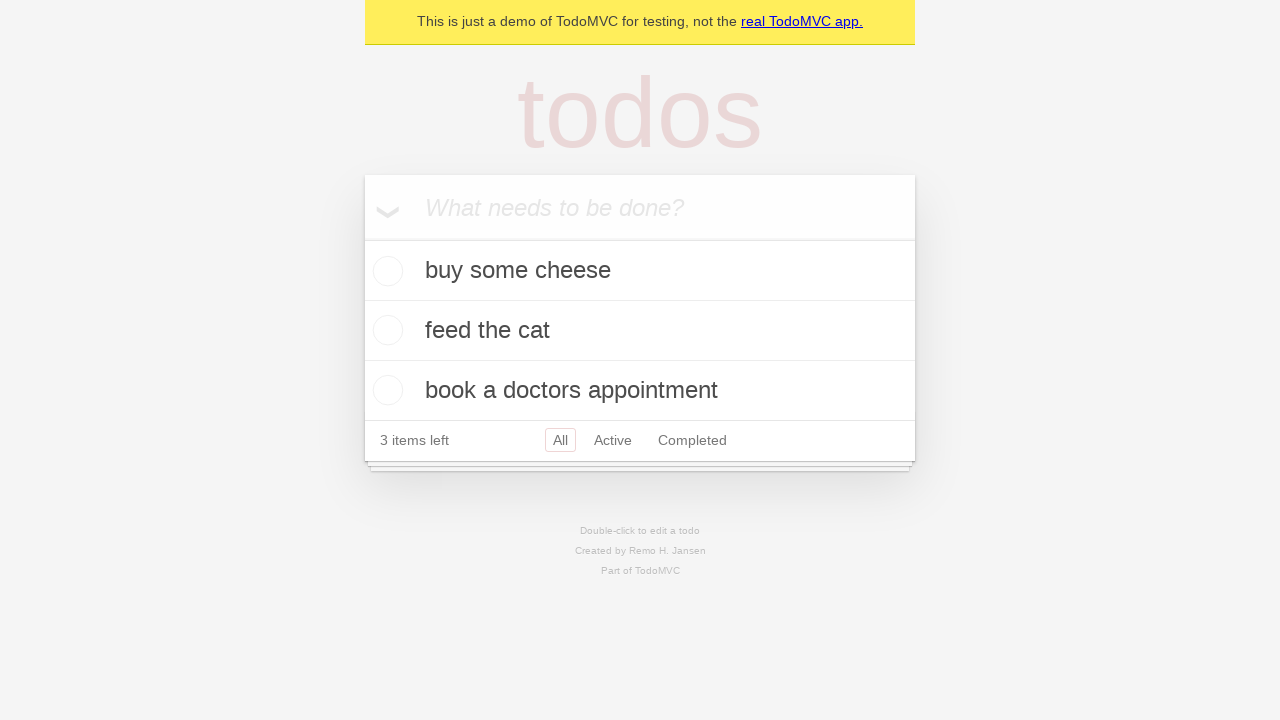

Clicked 'Mark all as complete' checkbox to check all todos at (362, 238) on internal:label="Mark all as complete"i
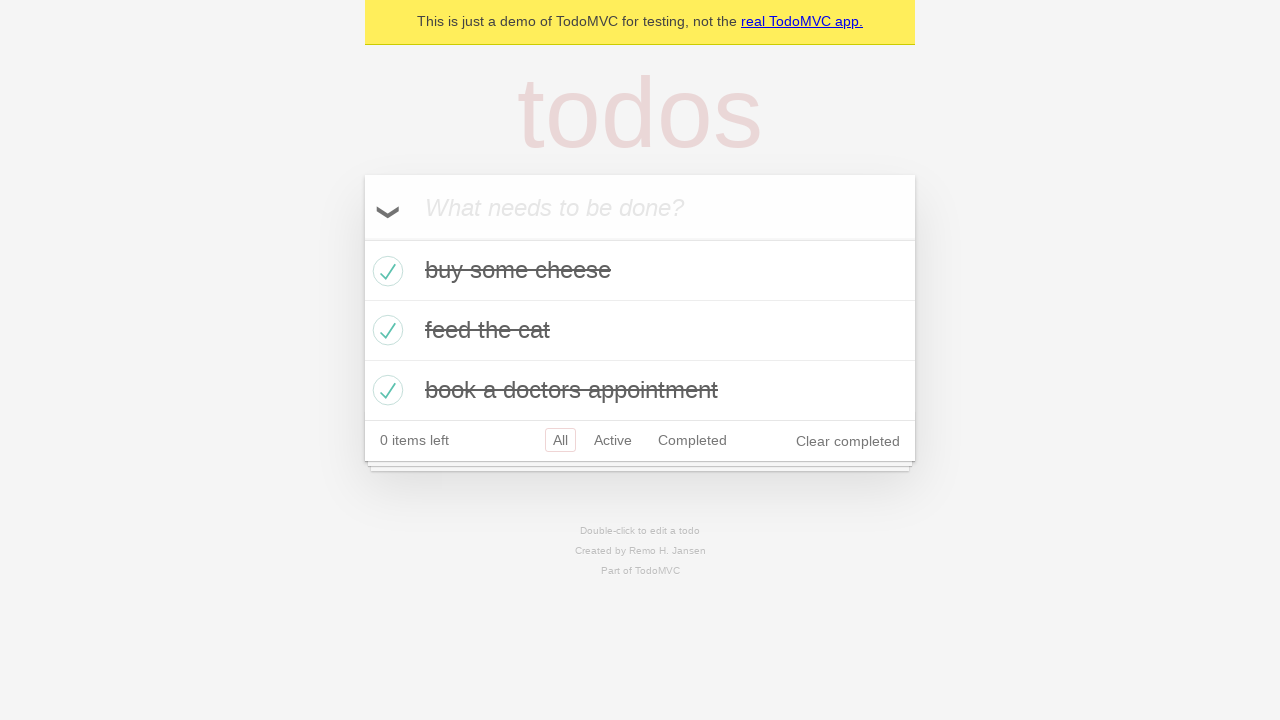

Unchecked the first todo item at (385, 271) on internal:testid=[data-testid="todo-item"s] >> nth=0 >> internal:role=checkbox
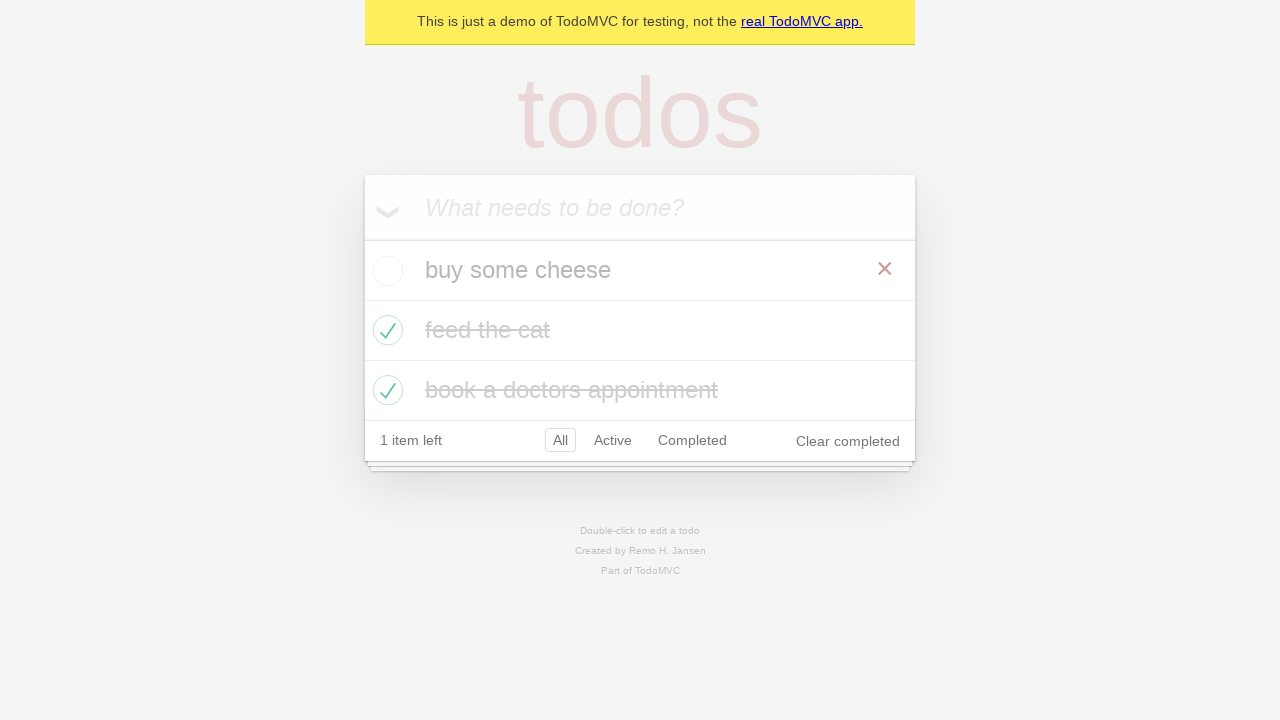

Checked the first todo item again at (385, 271) on internal:testid=[data-testid="todo-item"s] >> nth=0 >> internal:role=checkbox
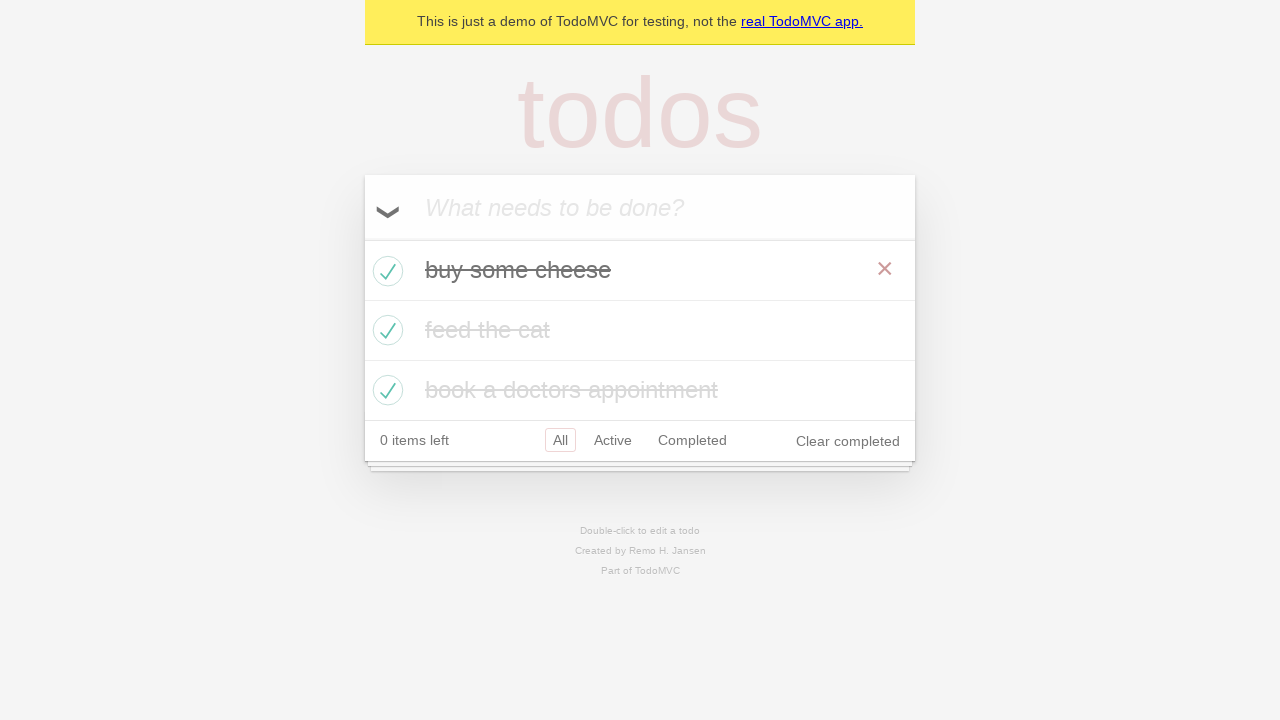

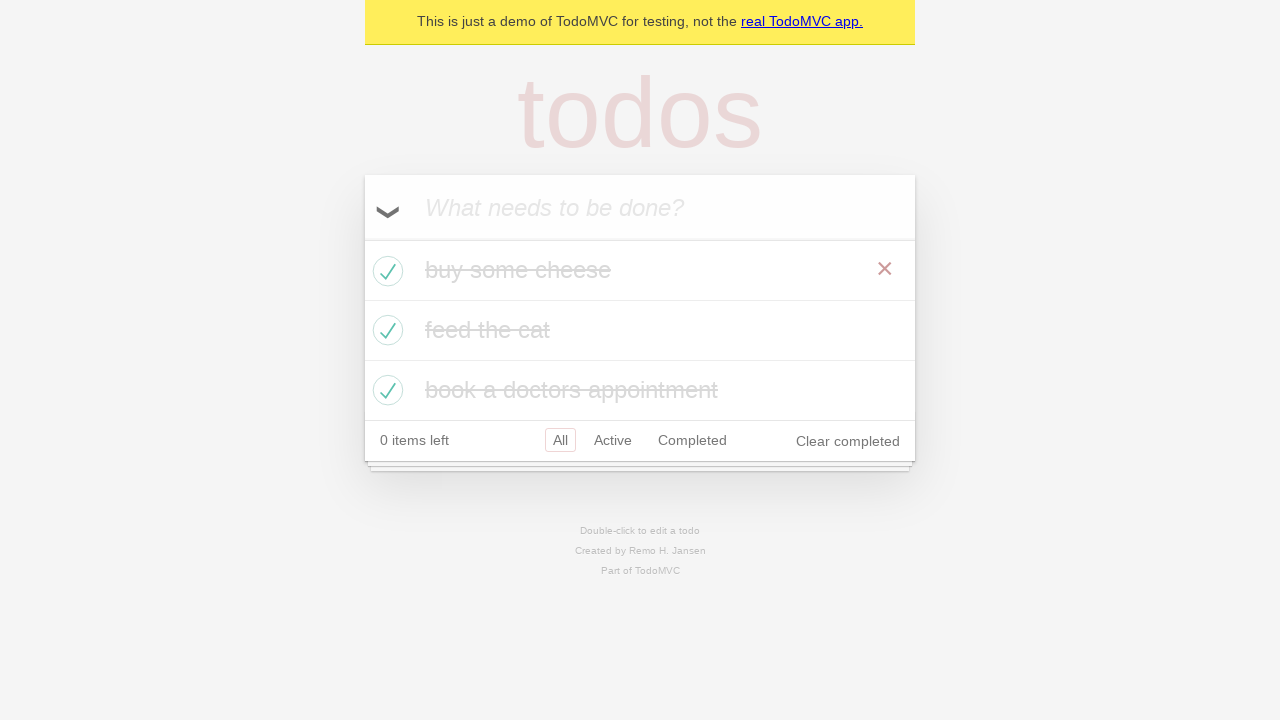